Tests the division functionality of a calculator by entering two numbers and clicking the divide button to verify the result

Starting URL: https://antoniotrindade.com.br/treinoautomacao/desafiosoma.html

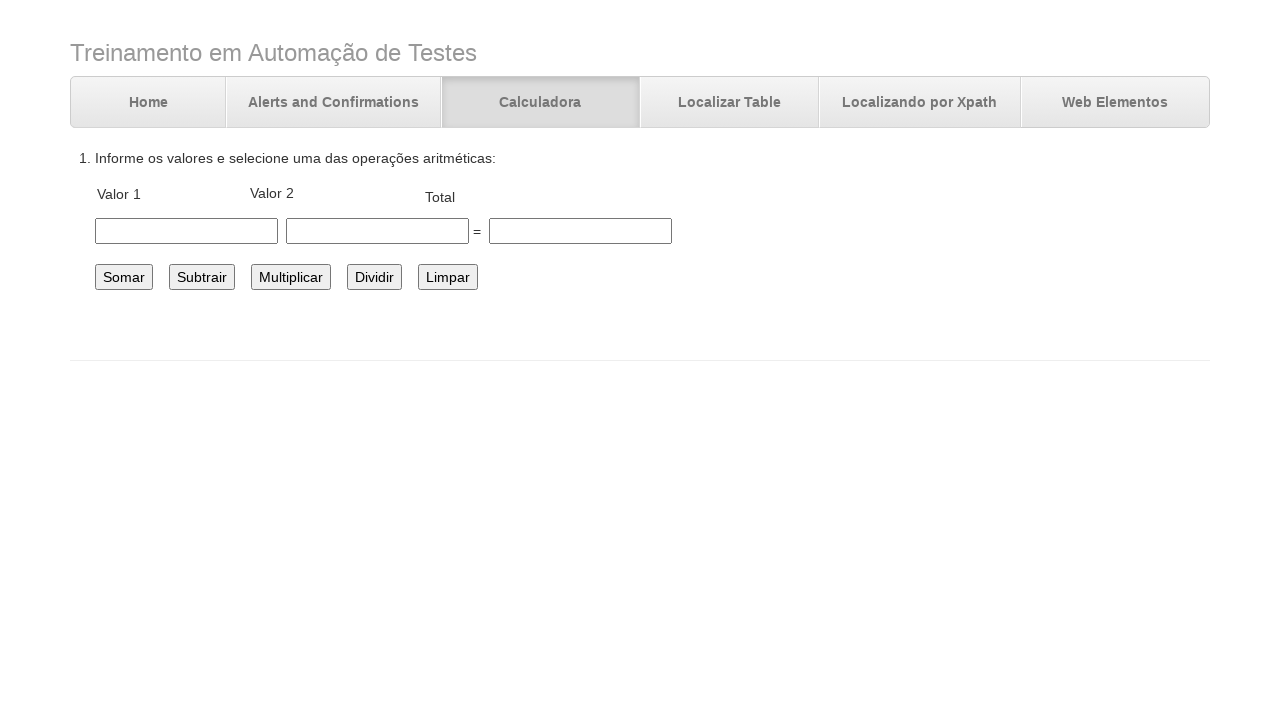

Filled first number field with '10' on #number1
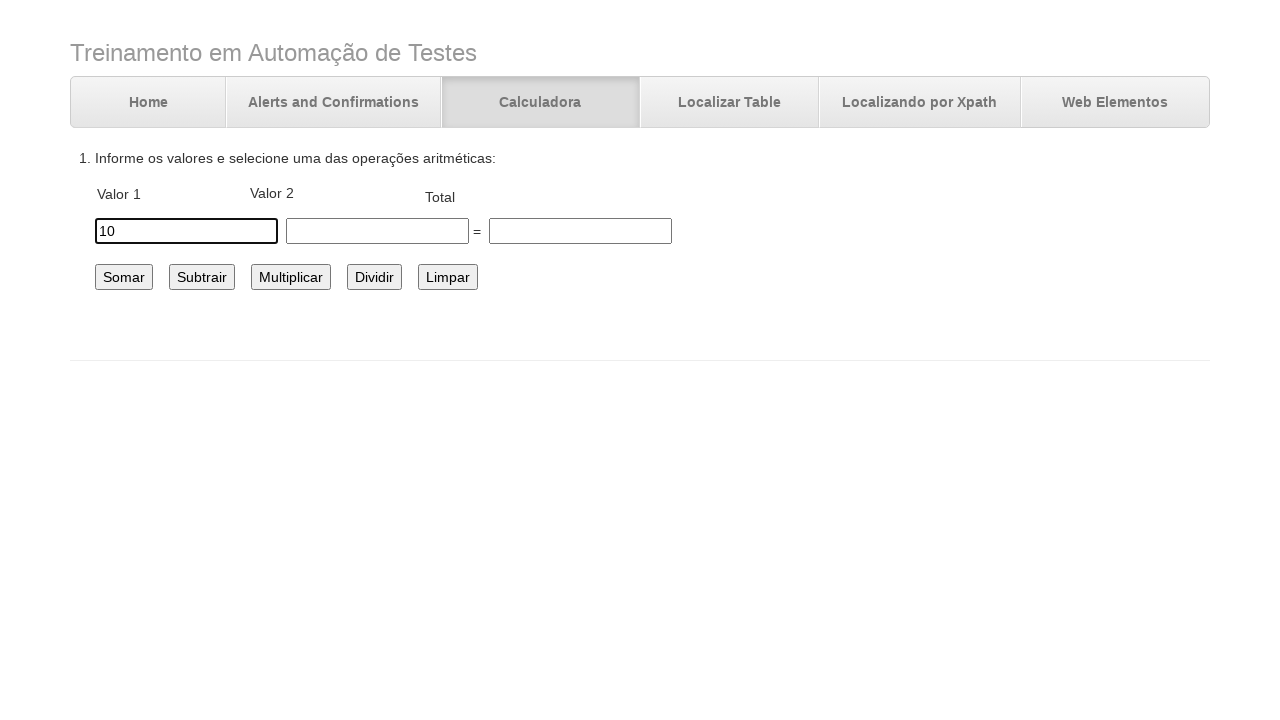

Filled second number field with '2' on #number2
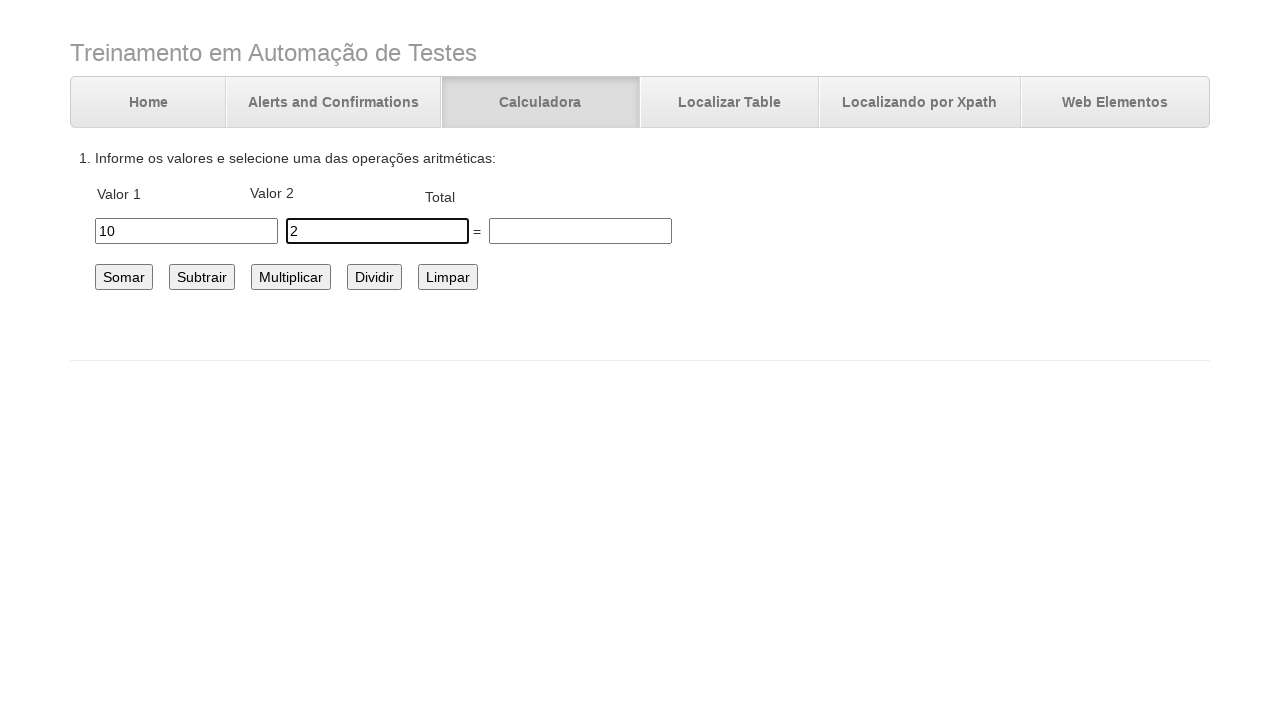

Clicked the divide button at (374, 277) on #dividir
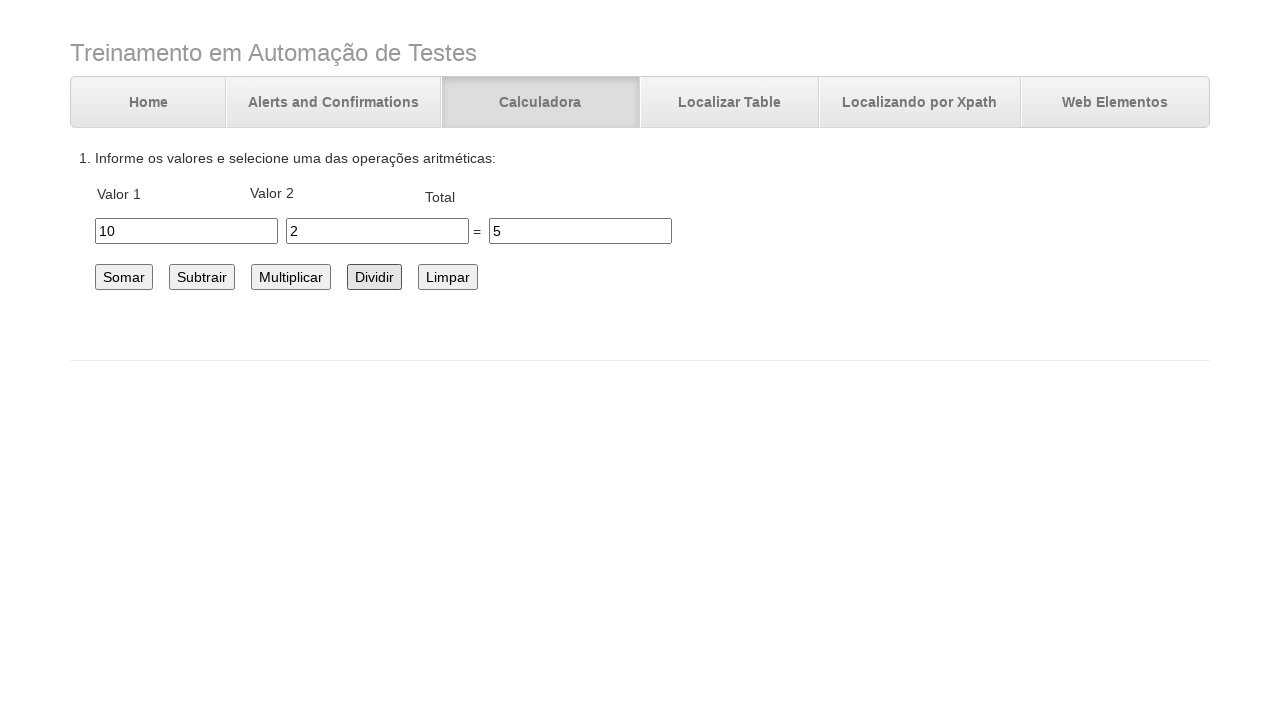

Division result '5' appeared in total field
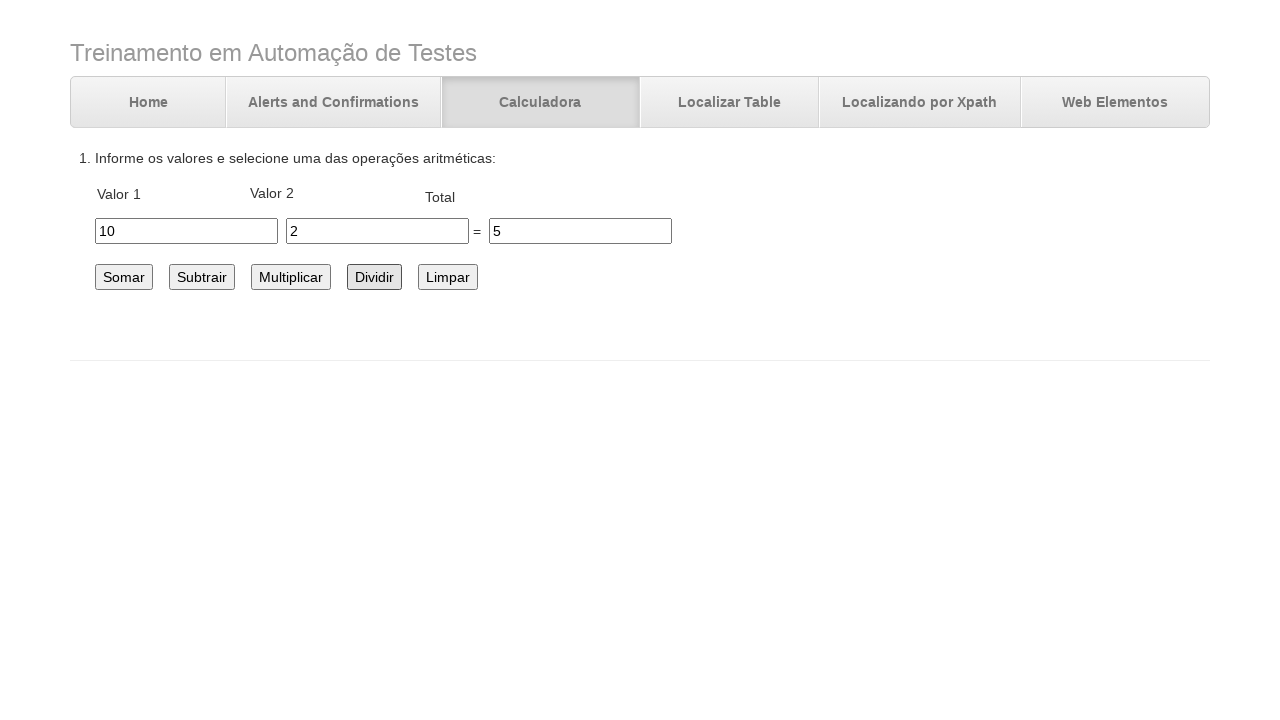

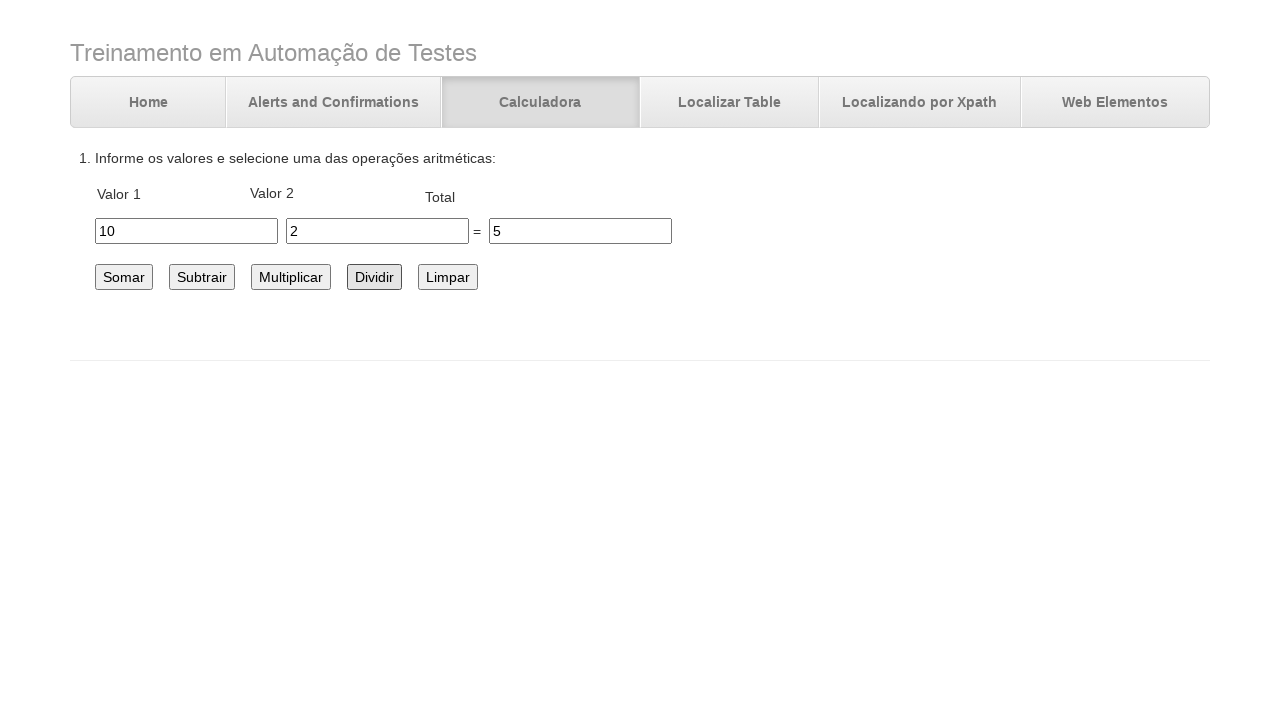